Tests adding a Samsung Galaxy S6 product to the shopping cart on DemoBlaze e-commerce site and verifies the product appears in the cart.

Starting URL: https://www.demoblaze.com

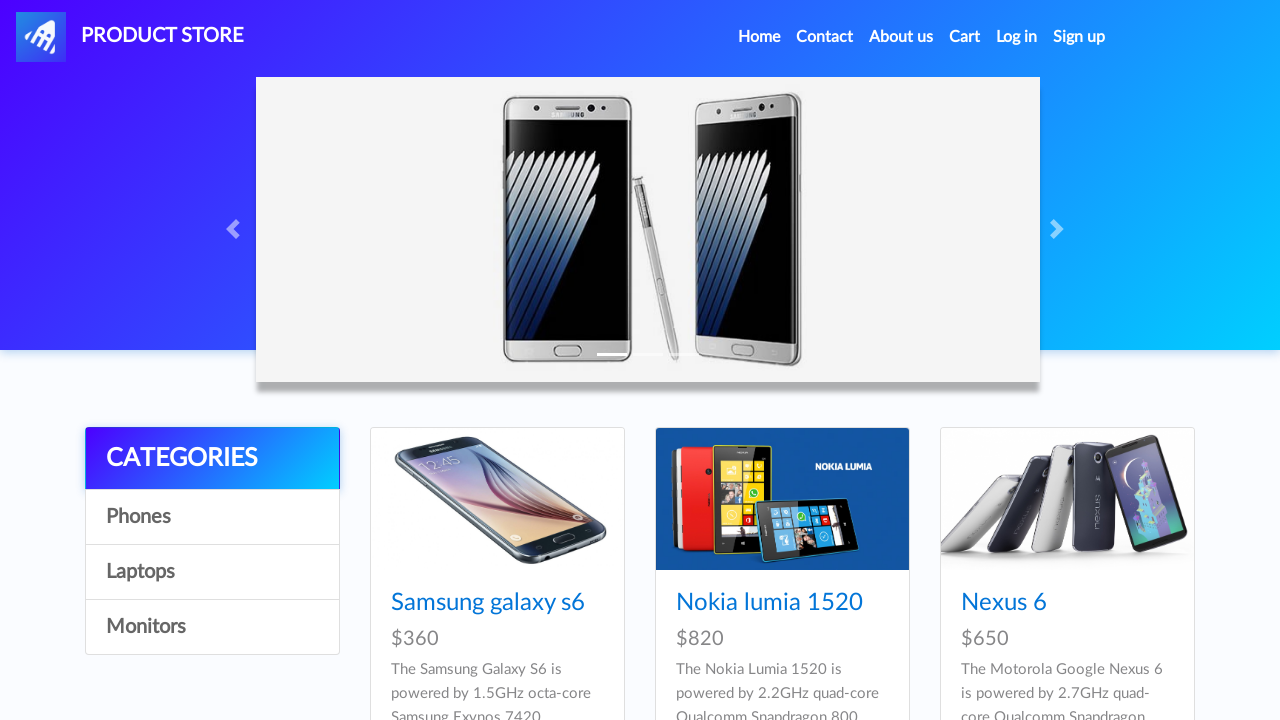

Clicked on Samsung galaxy s6 product link at (488, 603) on internal:role=link[name="Samsung galaxy s6"i]
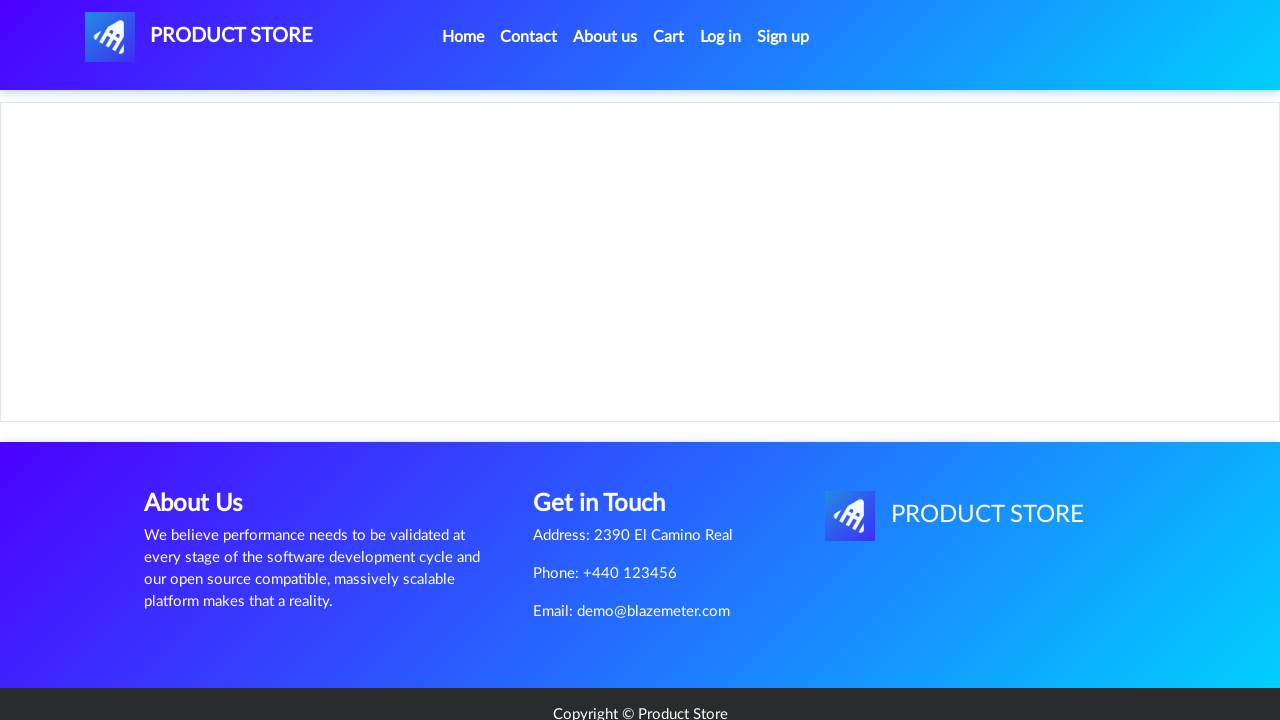

Product page loaded successfully
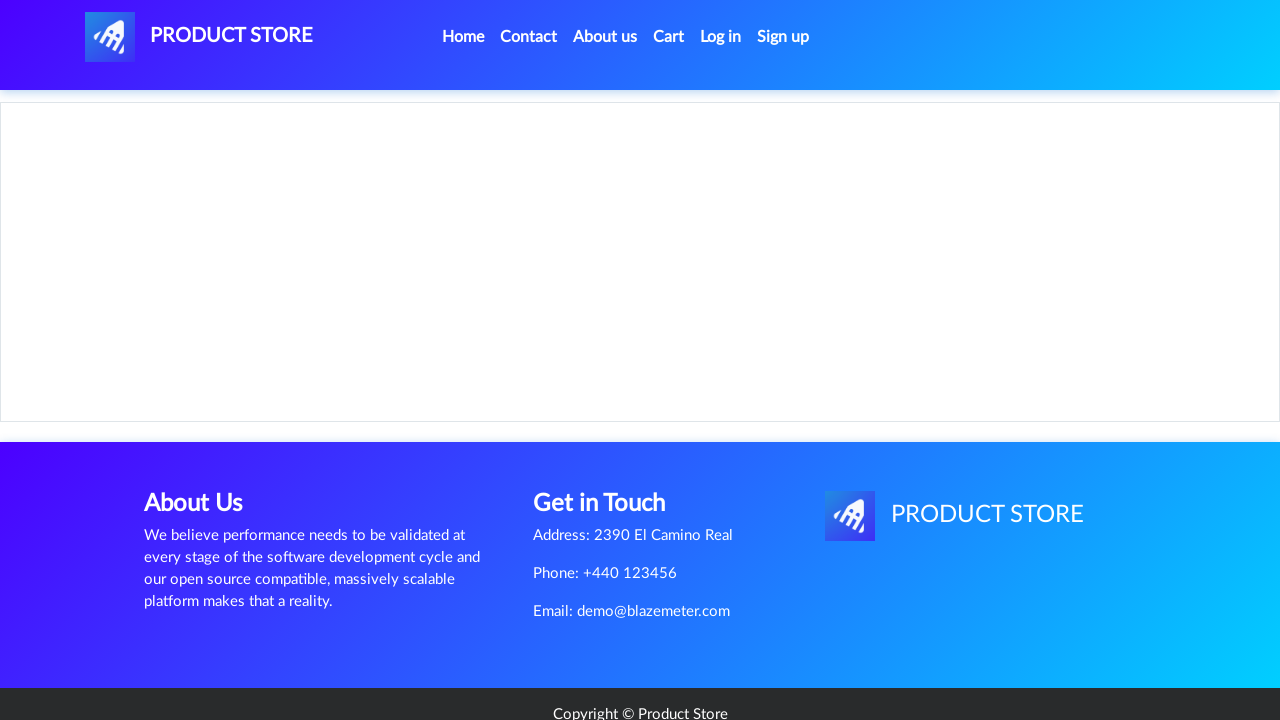

Add to cart button is now visible
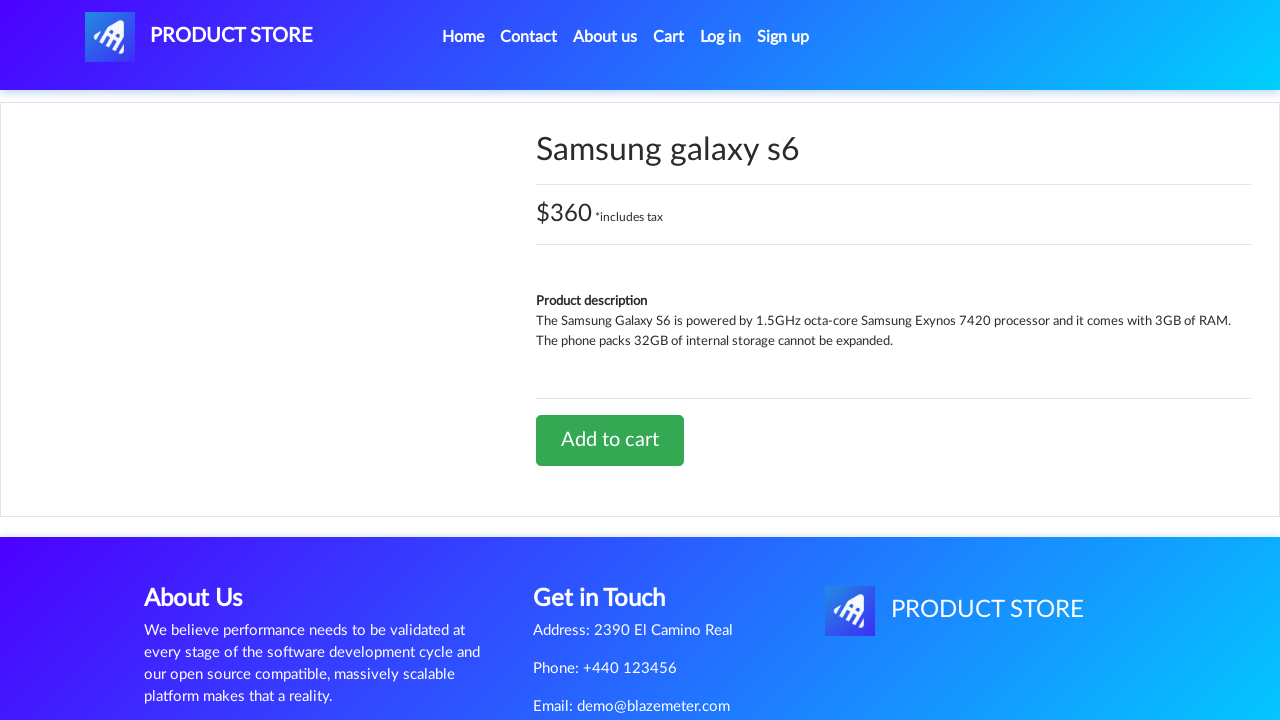

Set up dialog handler to accept alerts
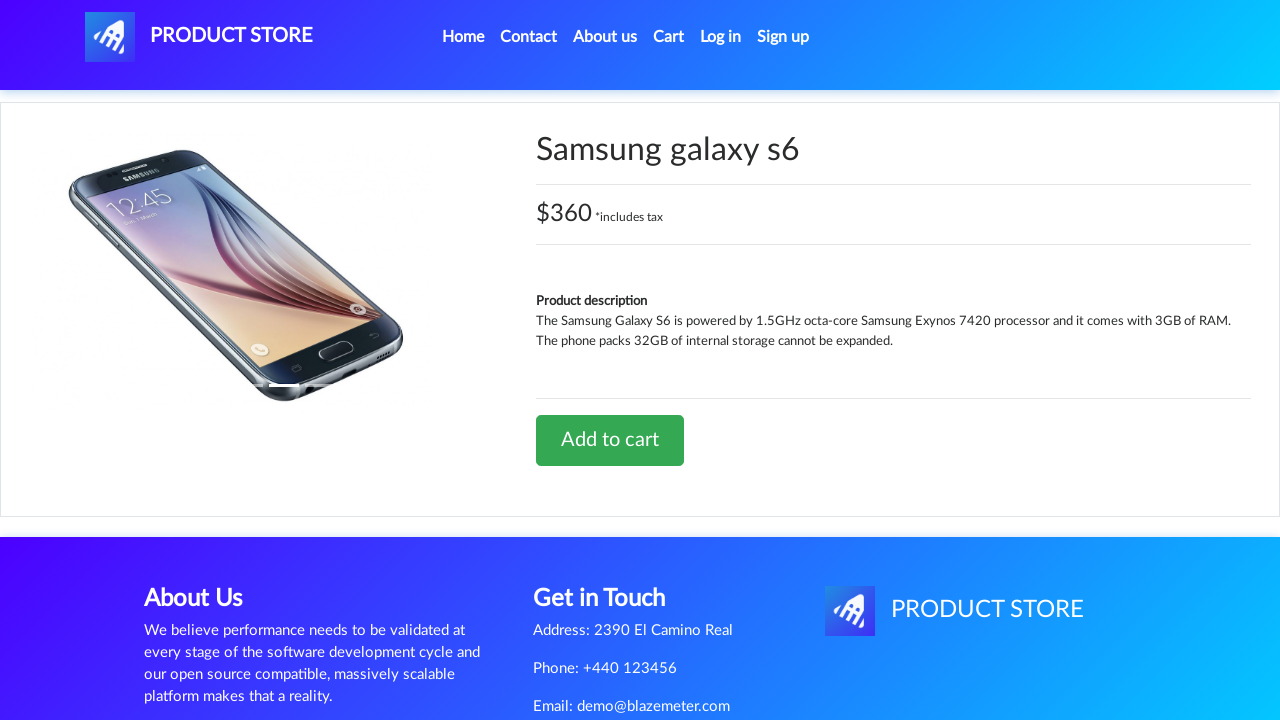

Clicked Add to cart button at (610, 440) on #tbodyid >> text=Add to cart
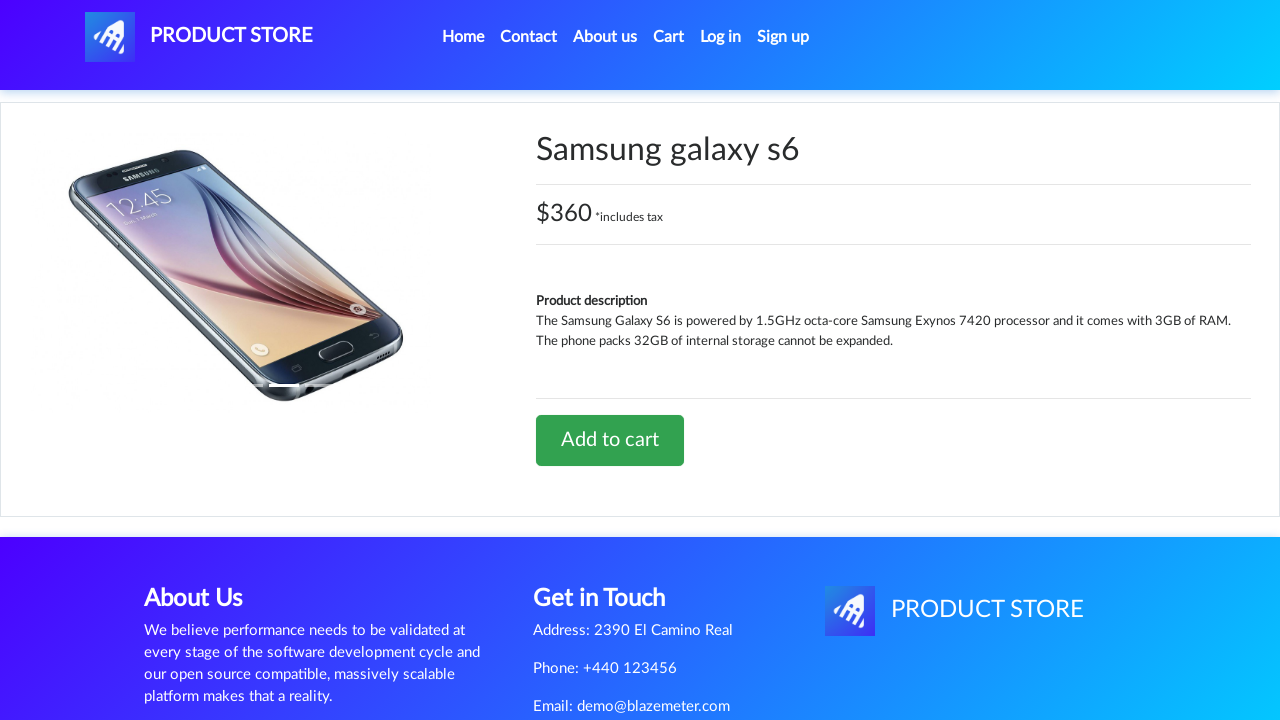

Waited for dialog confirmation to be processed
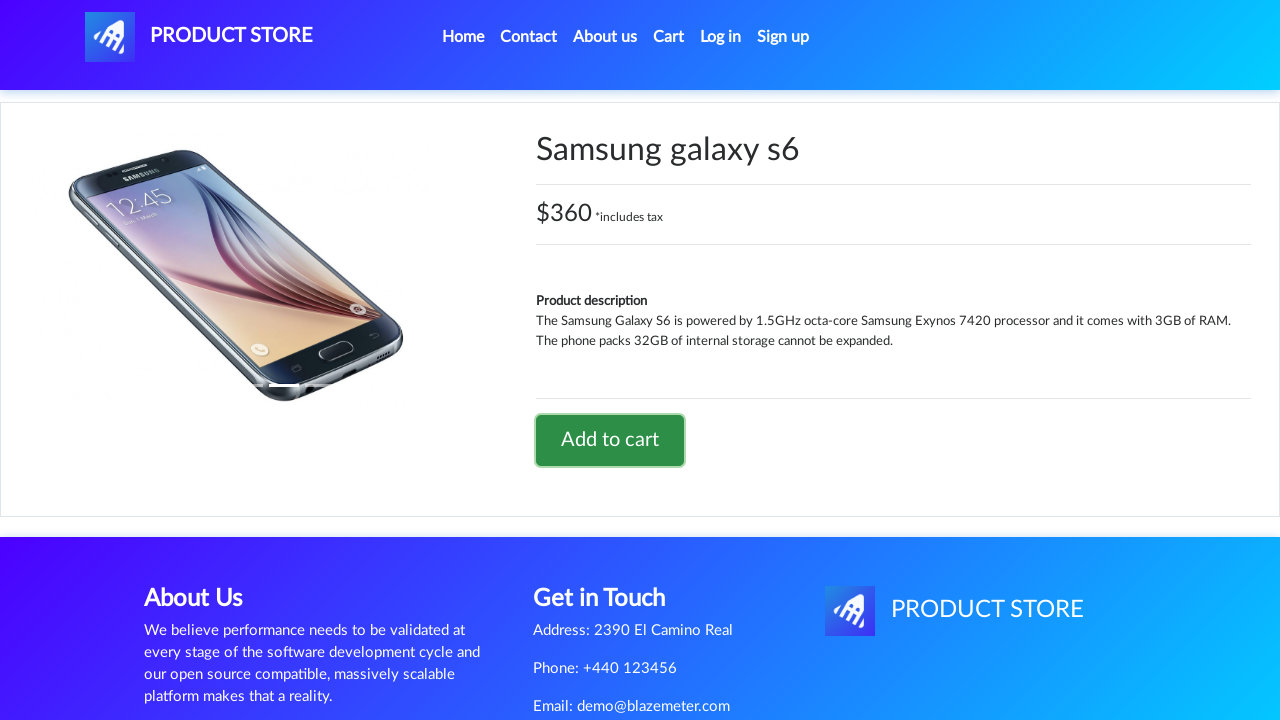

Clicked on Cart link to navigate to cart page at (669, 37) on internal:role=link[name="Cart"s]
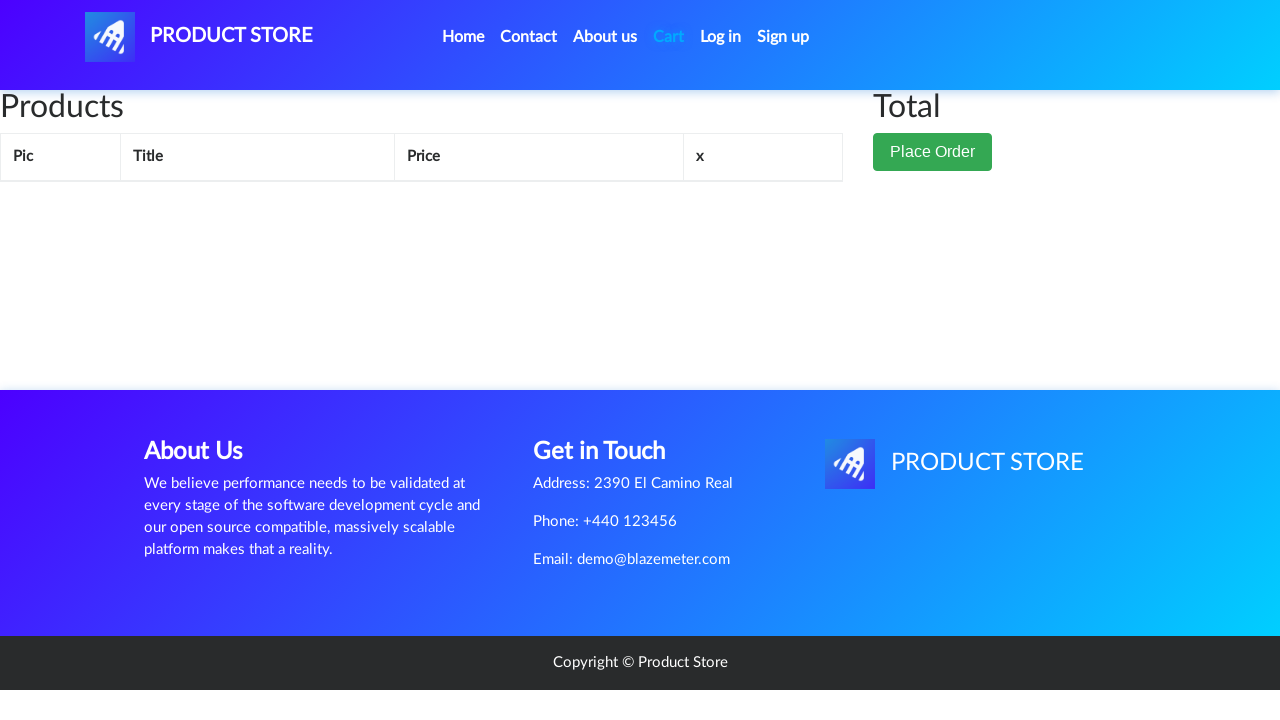

Verified Samsung galaxy s6 product is visible in the cart
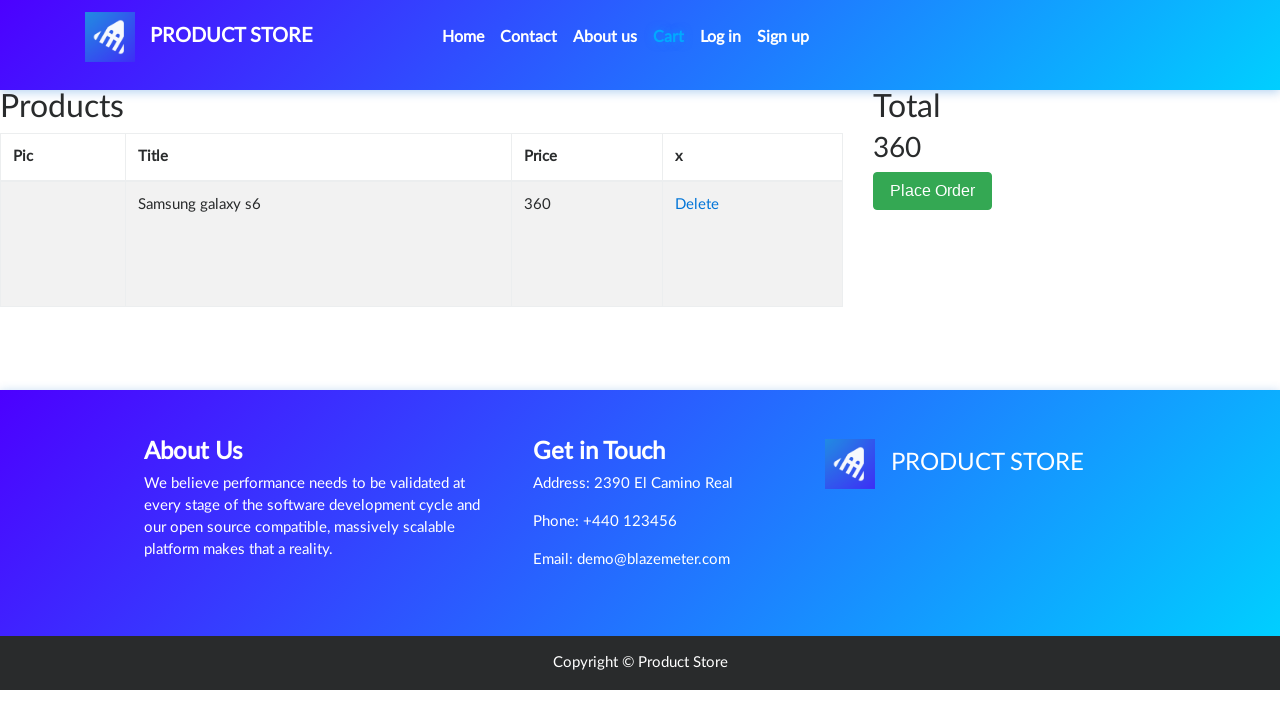

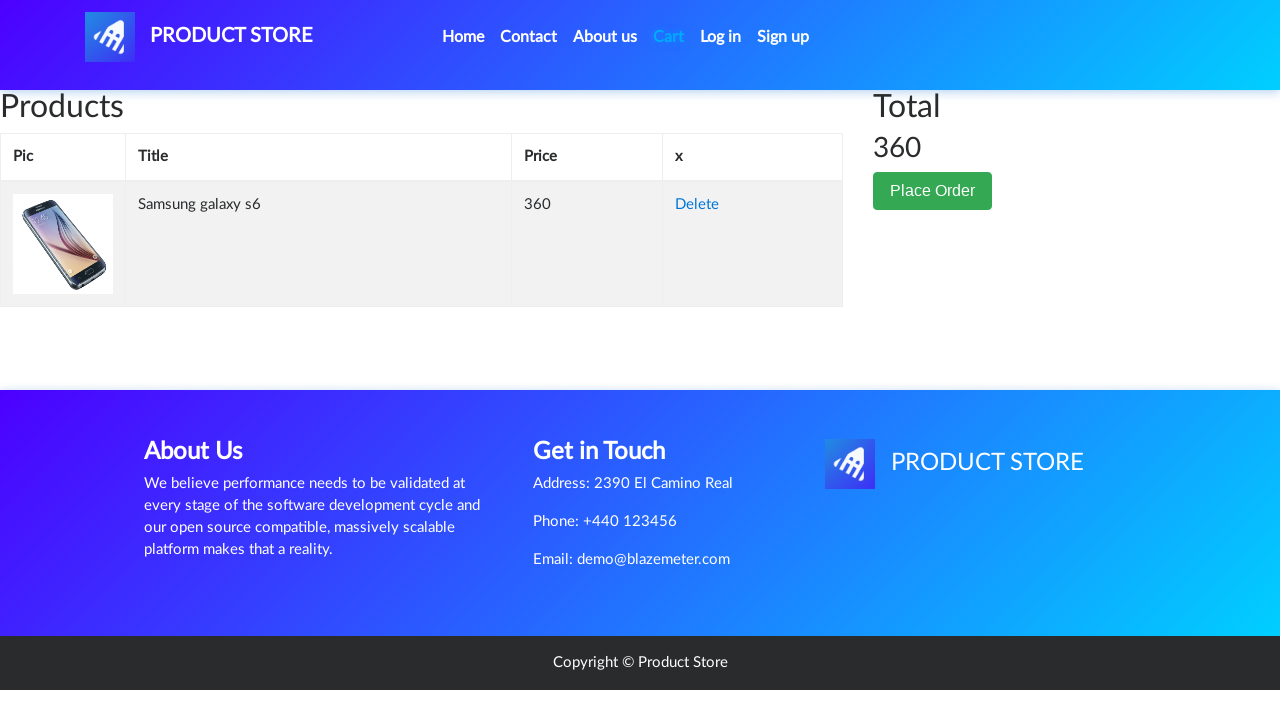